Tests filling the current address textarea field in a practice form

Starting URL: https://demoqa.com/automation-practice-form

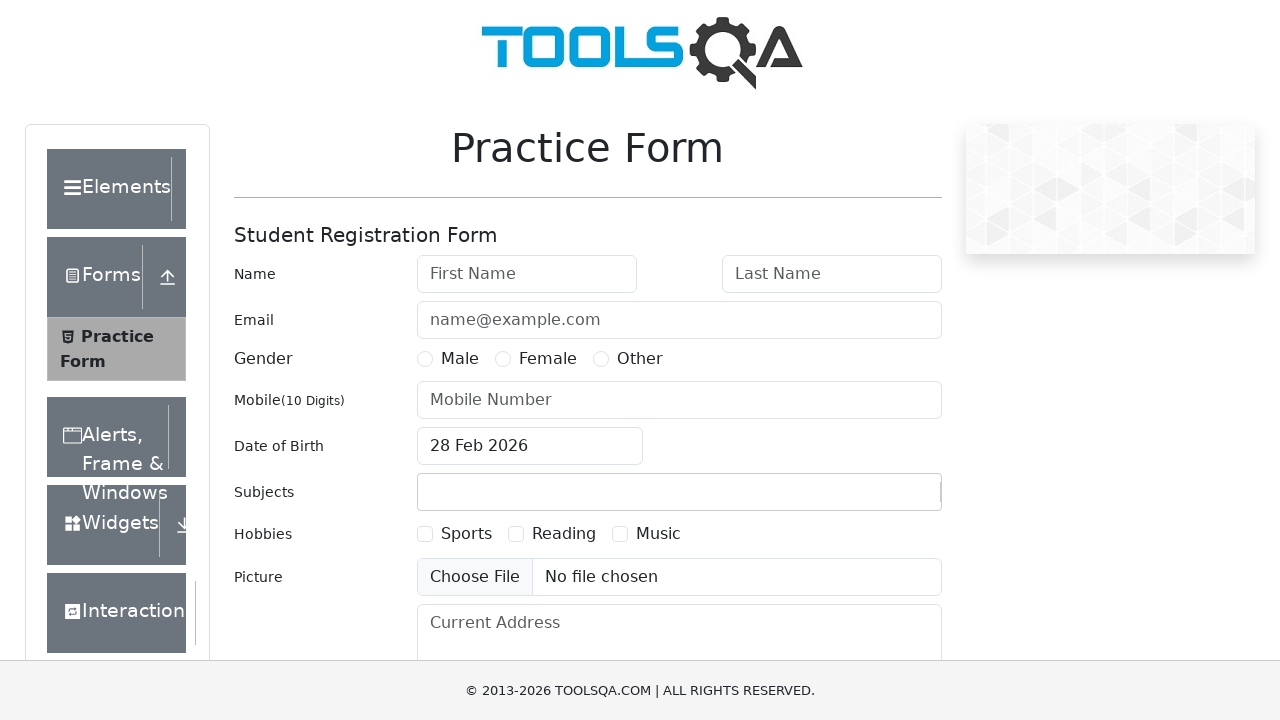

Navigated to practice form page
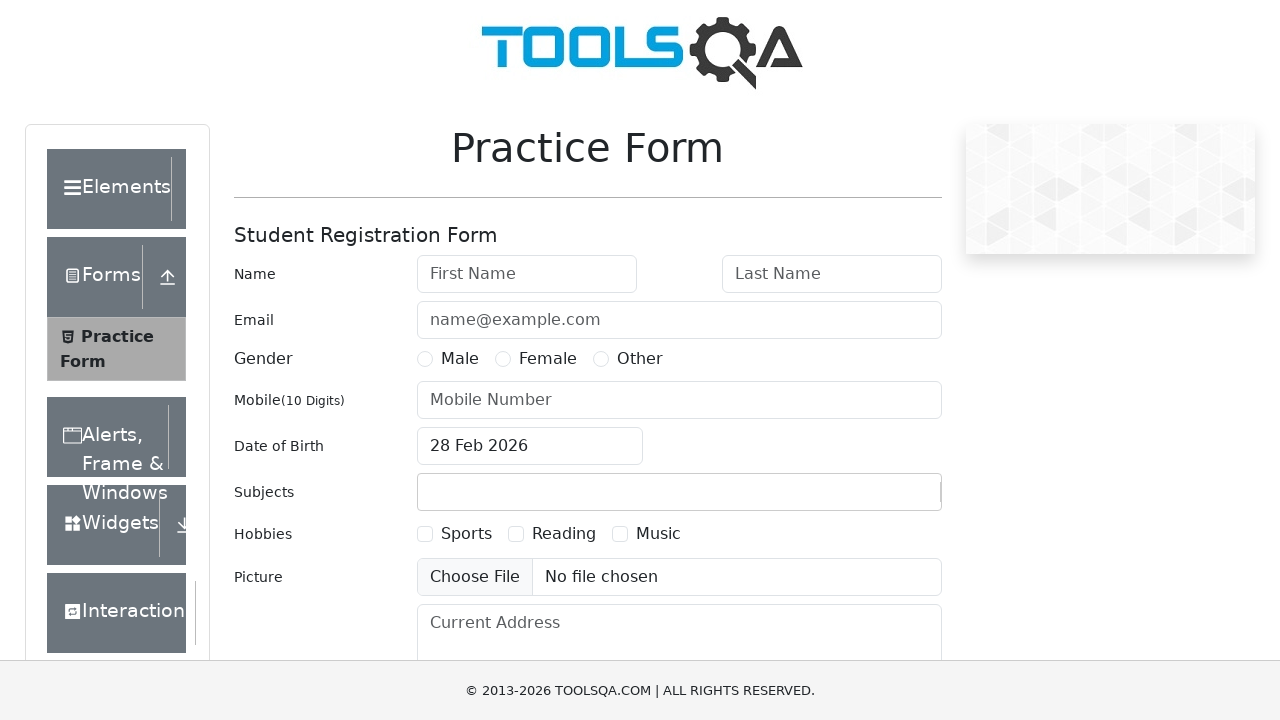

Filled current address textarea with '123 Main Street, Apt 4B' on #currentAddress
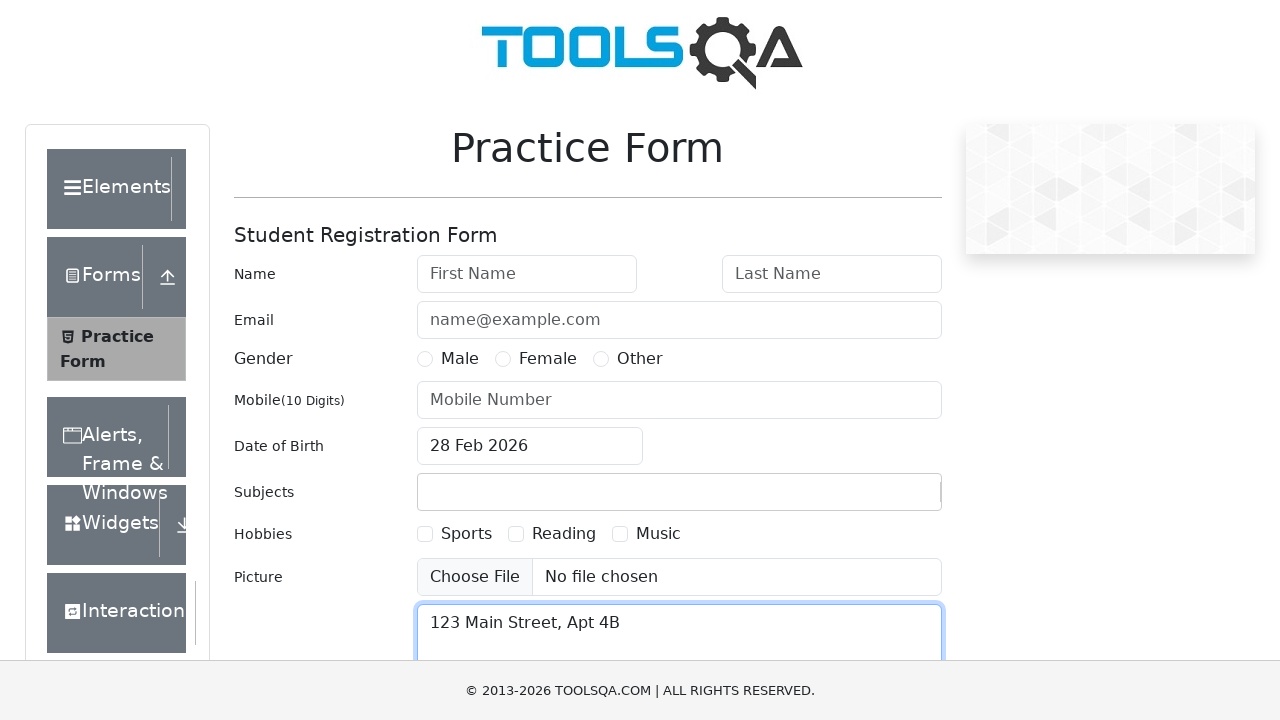

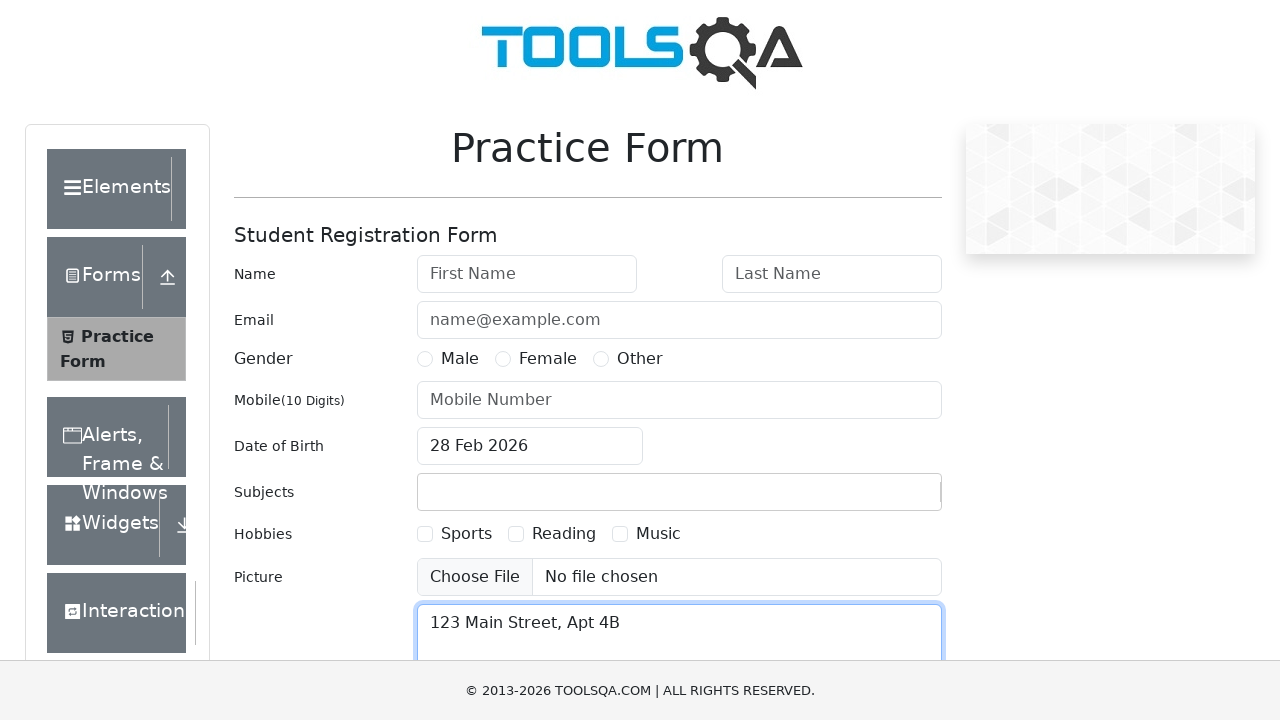